Tests dynamic loading functionality by clicking a start button and verifying that dynamically loaded content appears on the page

Starting URL: http://the-internet.herokuapp.com/dynamic_loading/2

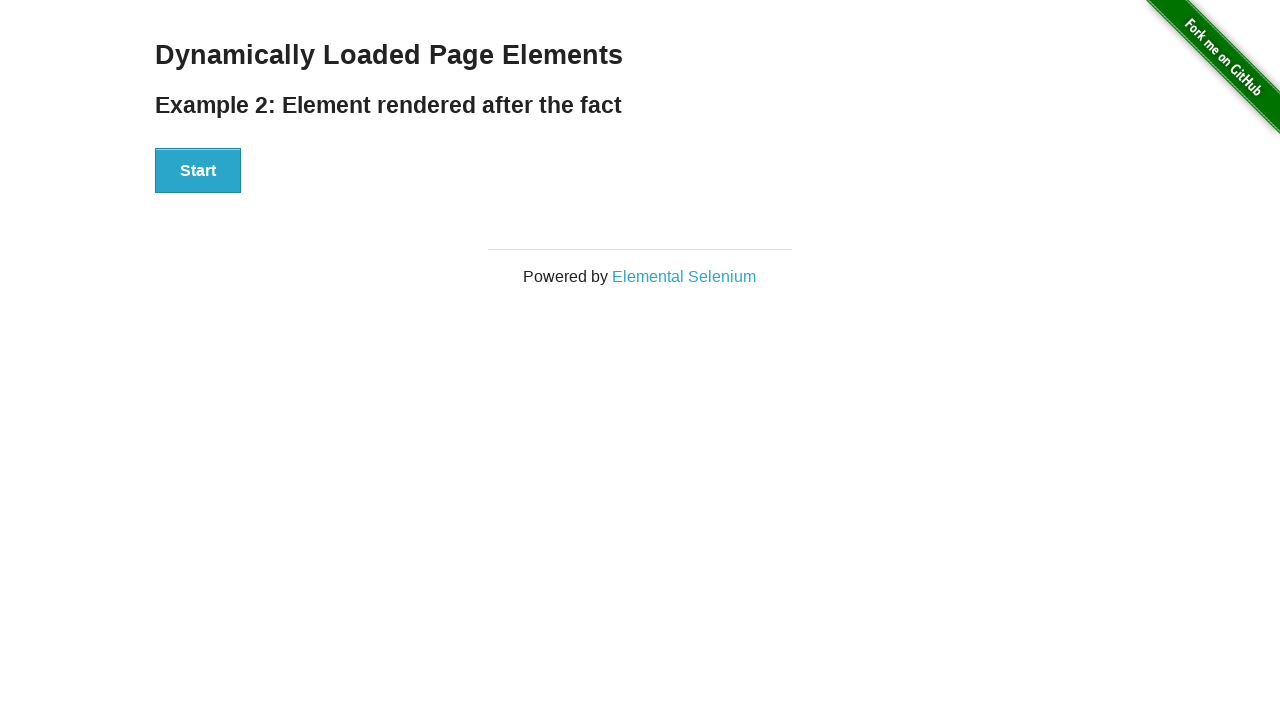

Queried for start button elements
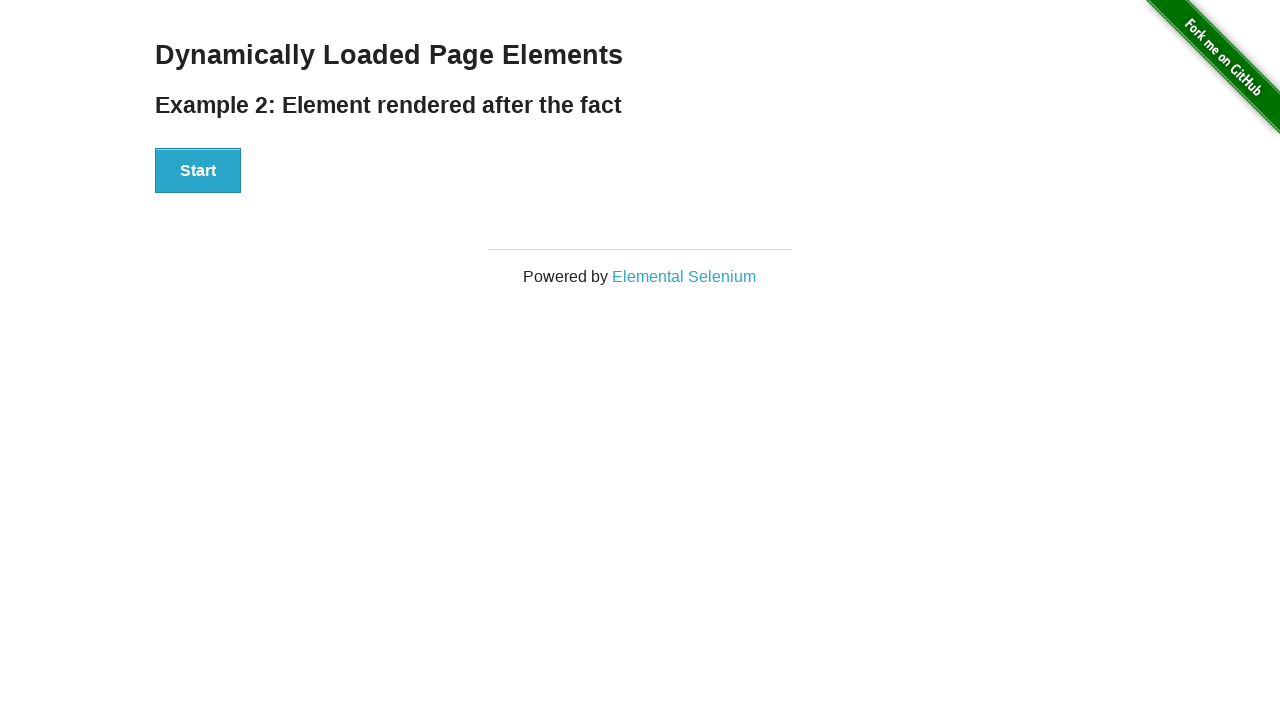

Clicked the start button
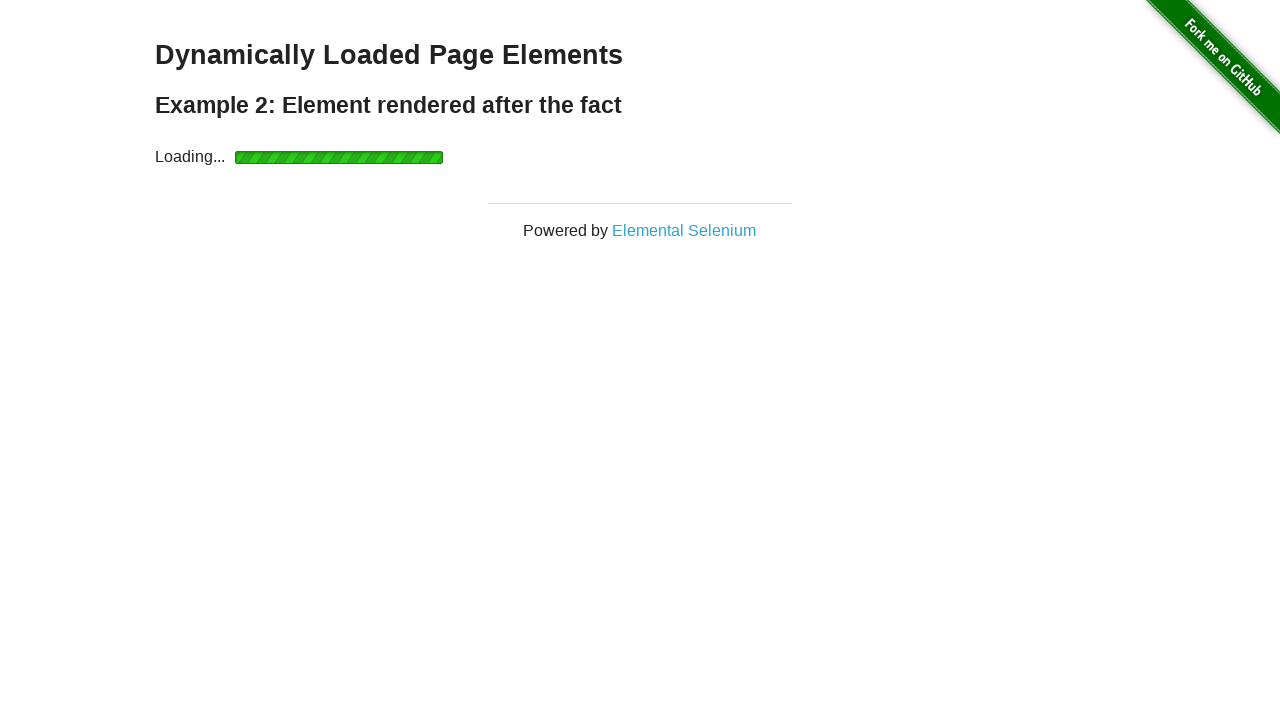

Waited for dynamically loaded content (h4 element) to appear
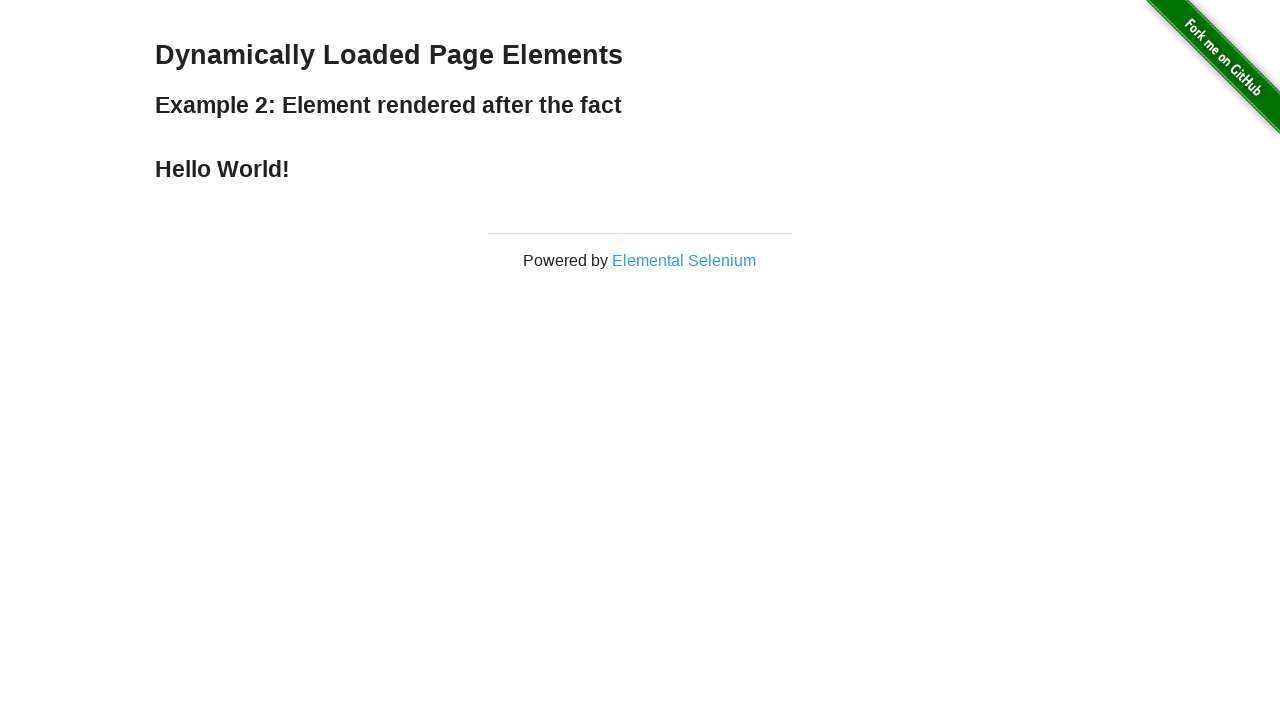

Queried for h4 elements in finish section
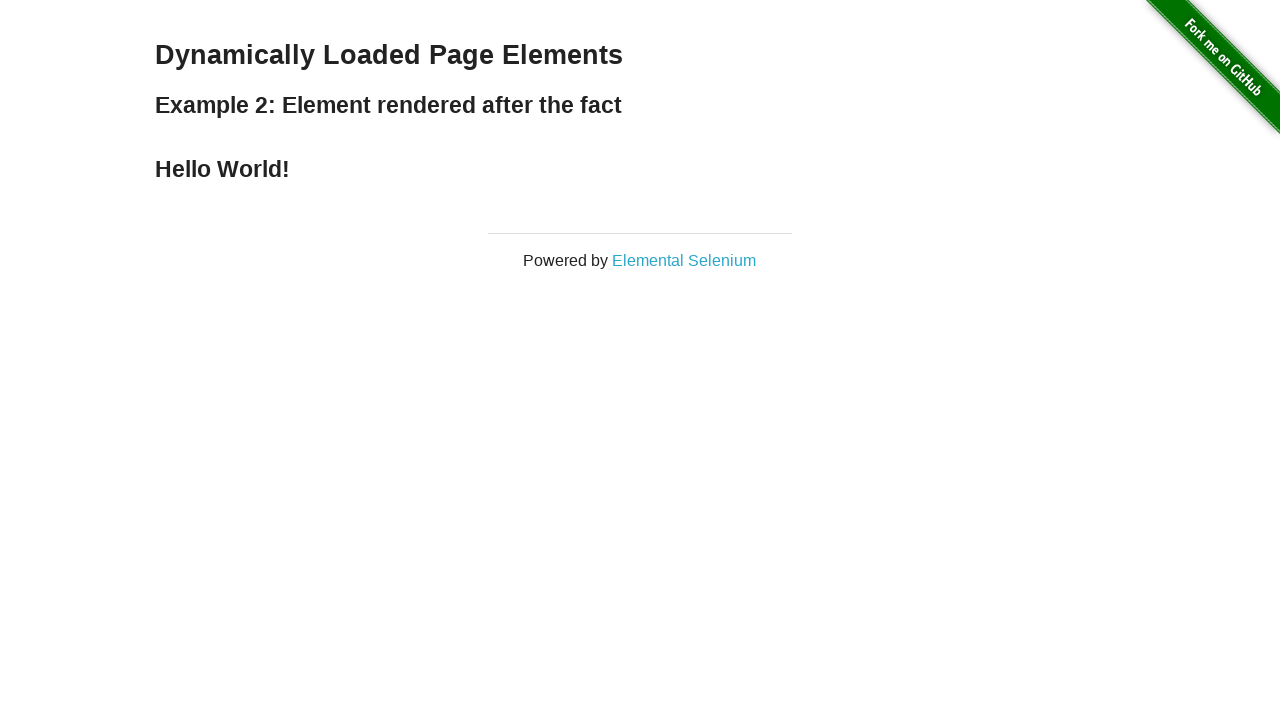

Verified h4 element is visible - dynamic loading test passed
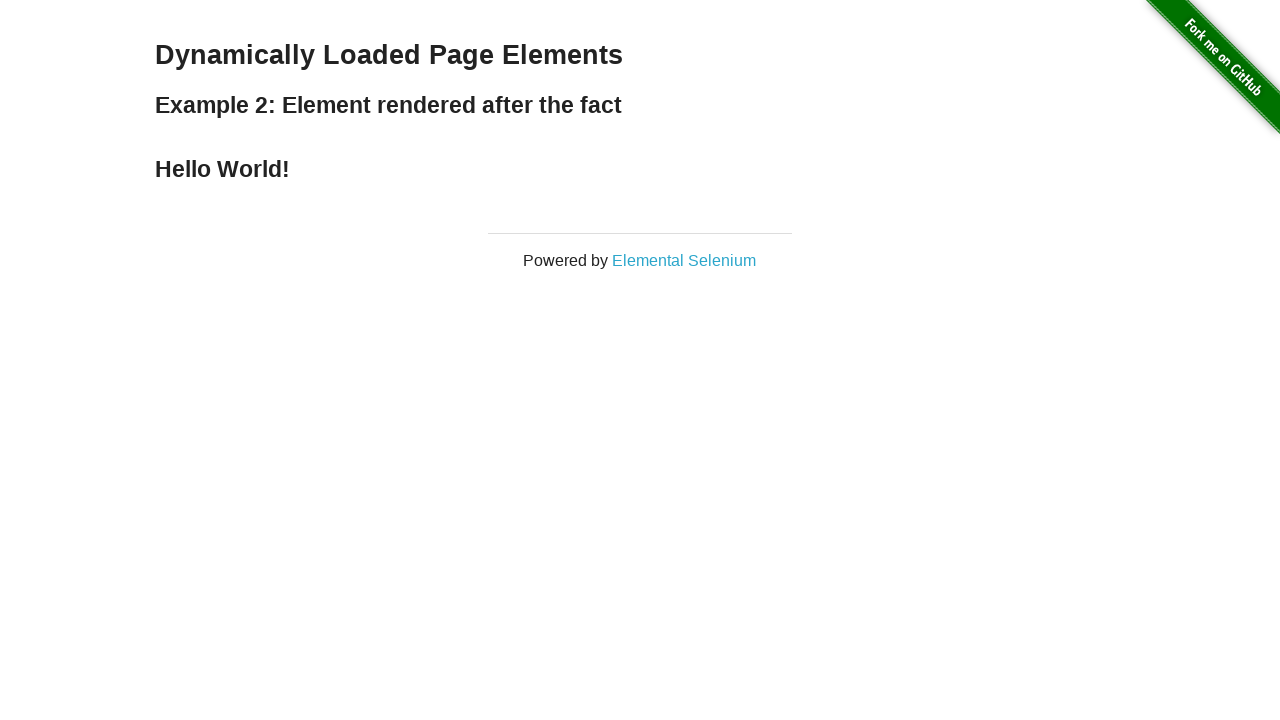

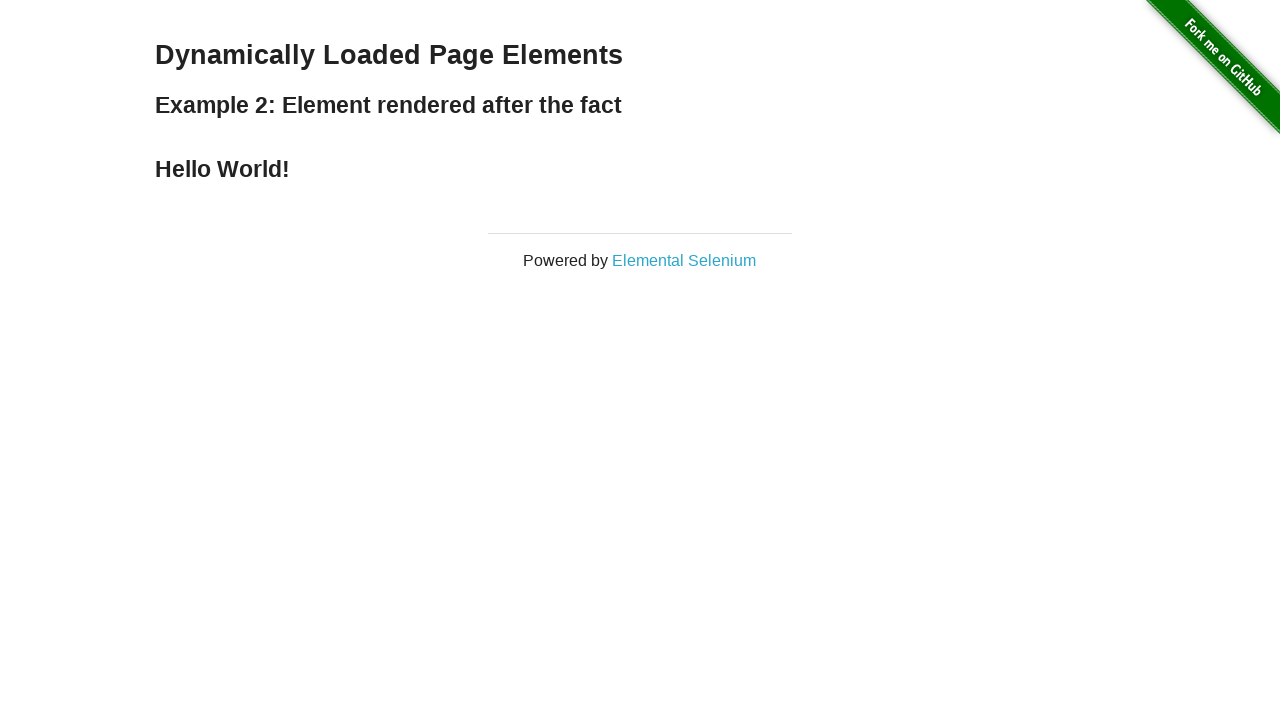